Tests a training form by filling in name, surname, and email fields, then submitting the form.

Starting URL: https://cefetfriburgo.github.io/Treinamento/

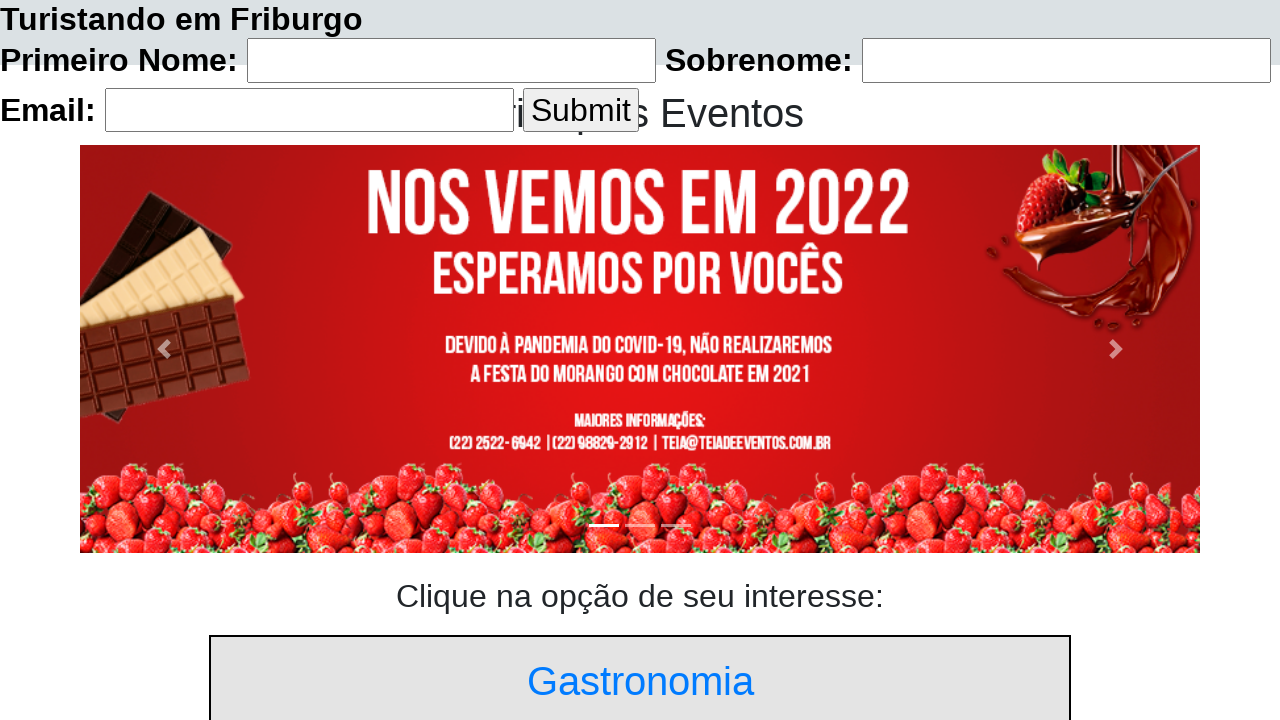

Clicked name input field at (452, 61) on #inputNome
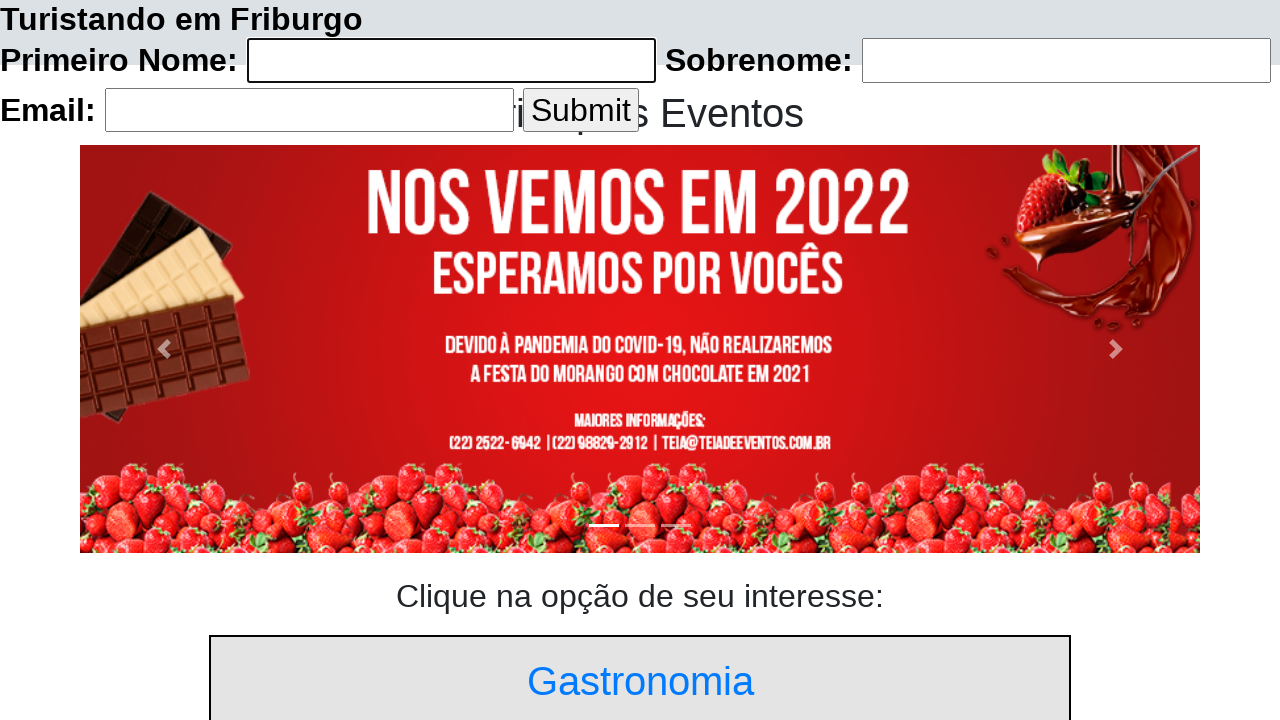

Filled name field with 'filipe' on #inputNome
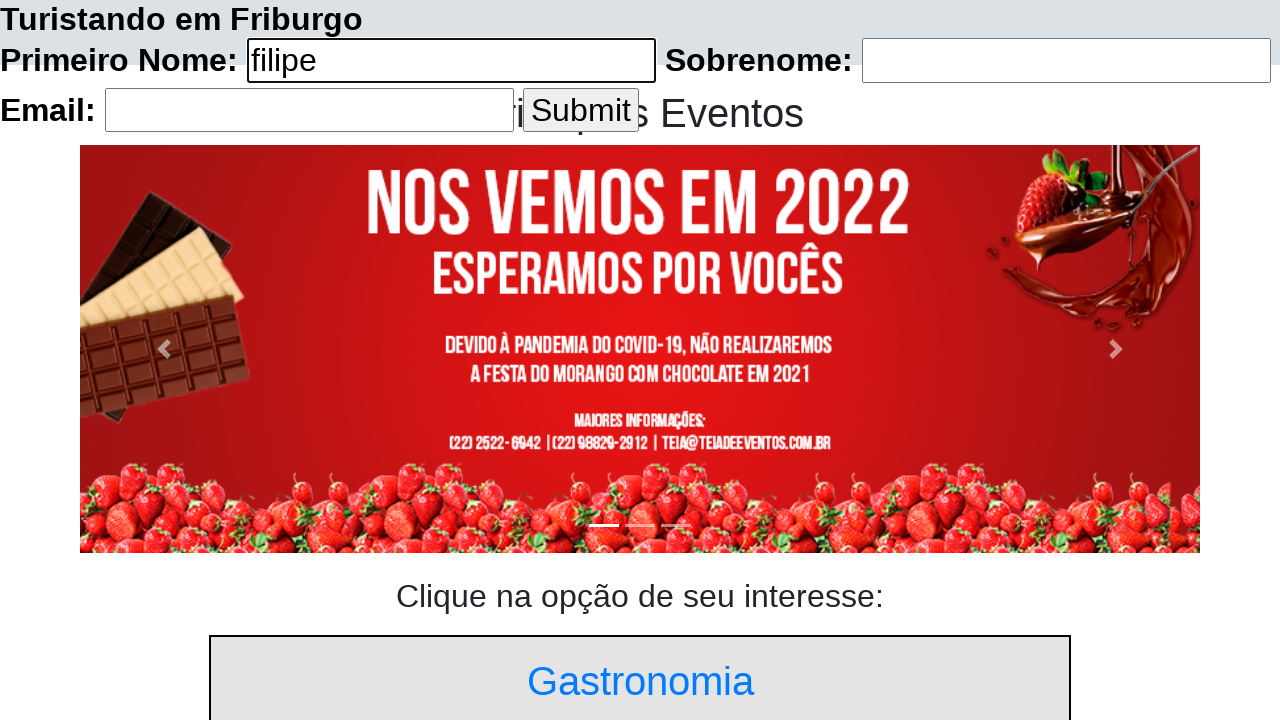

Clicked surname input field at (1066, 61) on #inputSobre
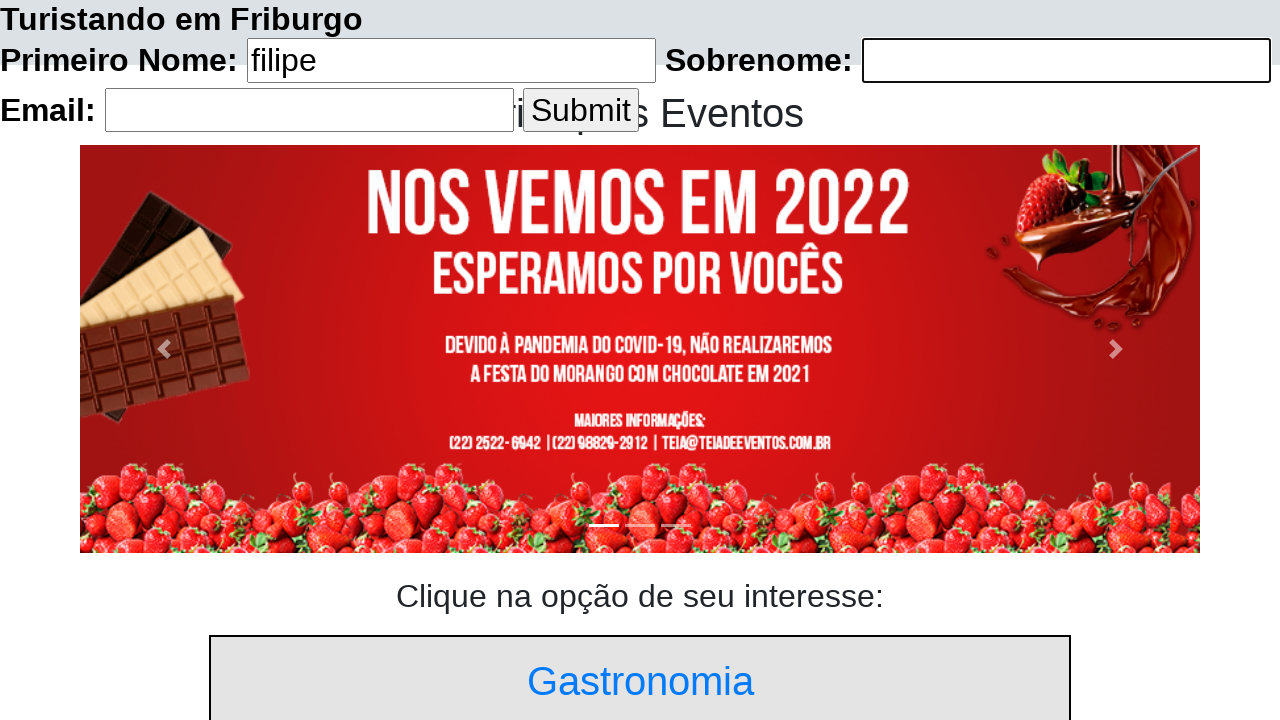

Filled surname field with 'quintanilha' on #inputSobre
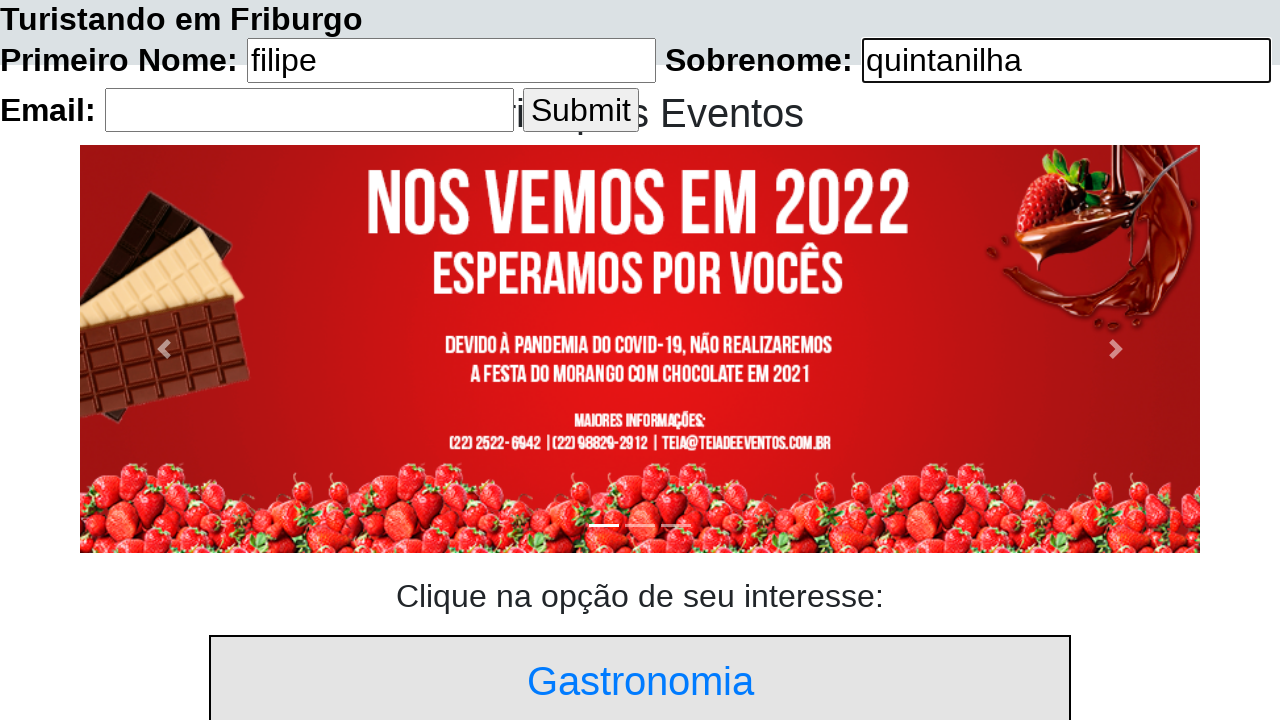

Clicked email input field at (310, 110) on #inputEmail
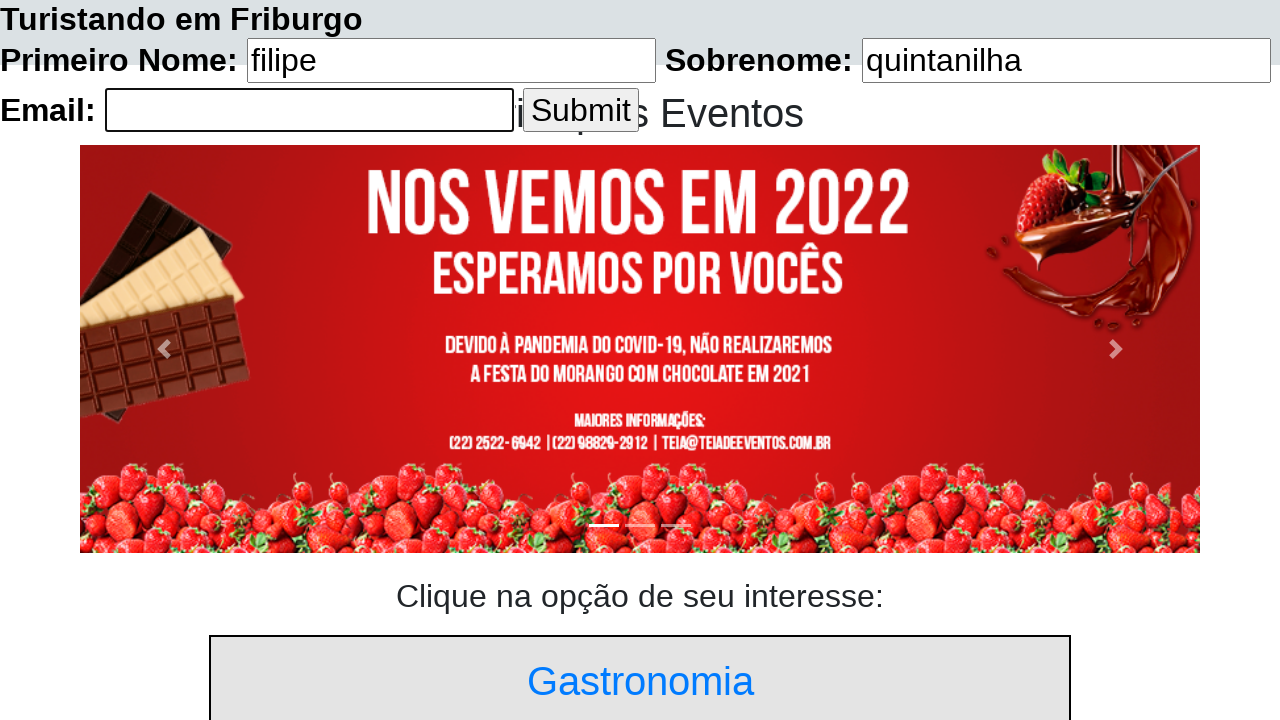

Filled email field with 'abc@123.com' on #inputEmail
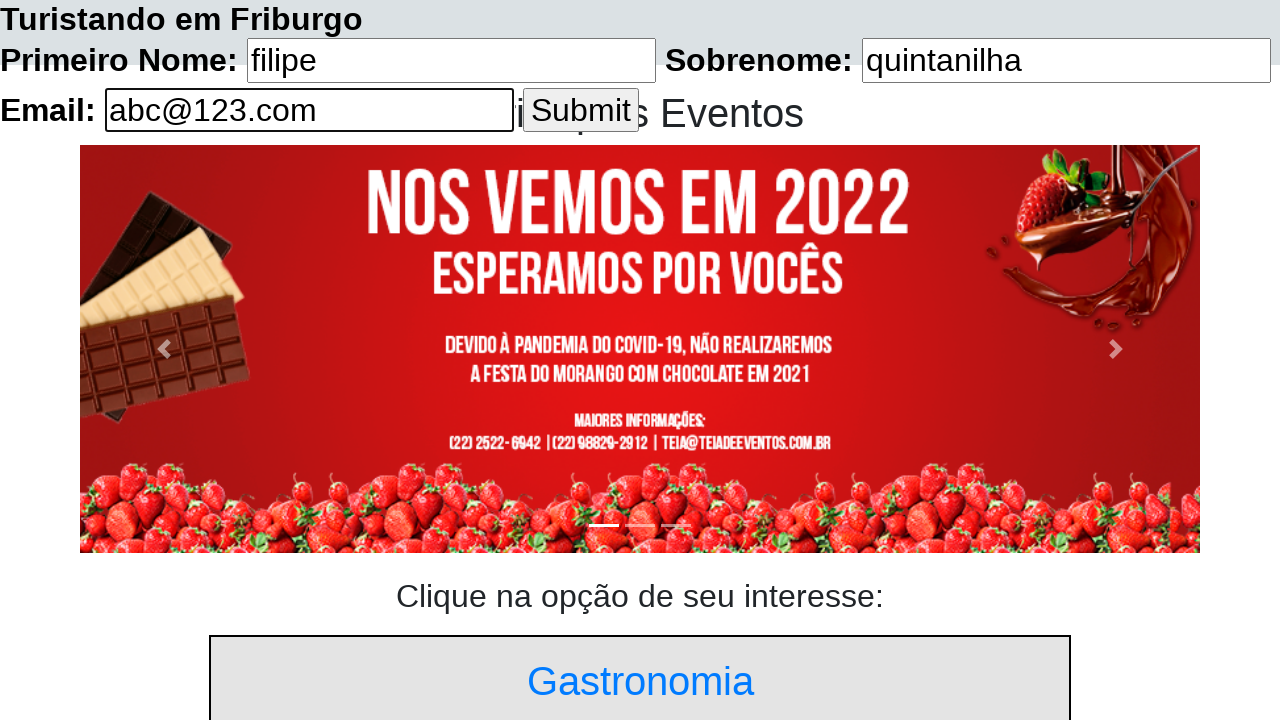

Clicked submit button at (581, 110) on input:nth-child(7)
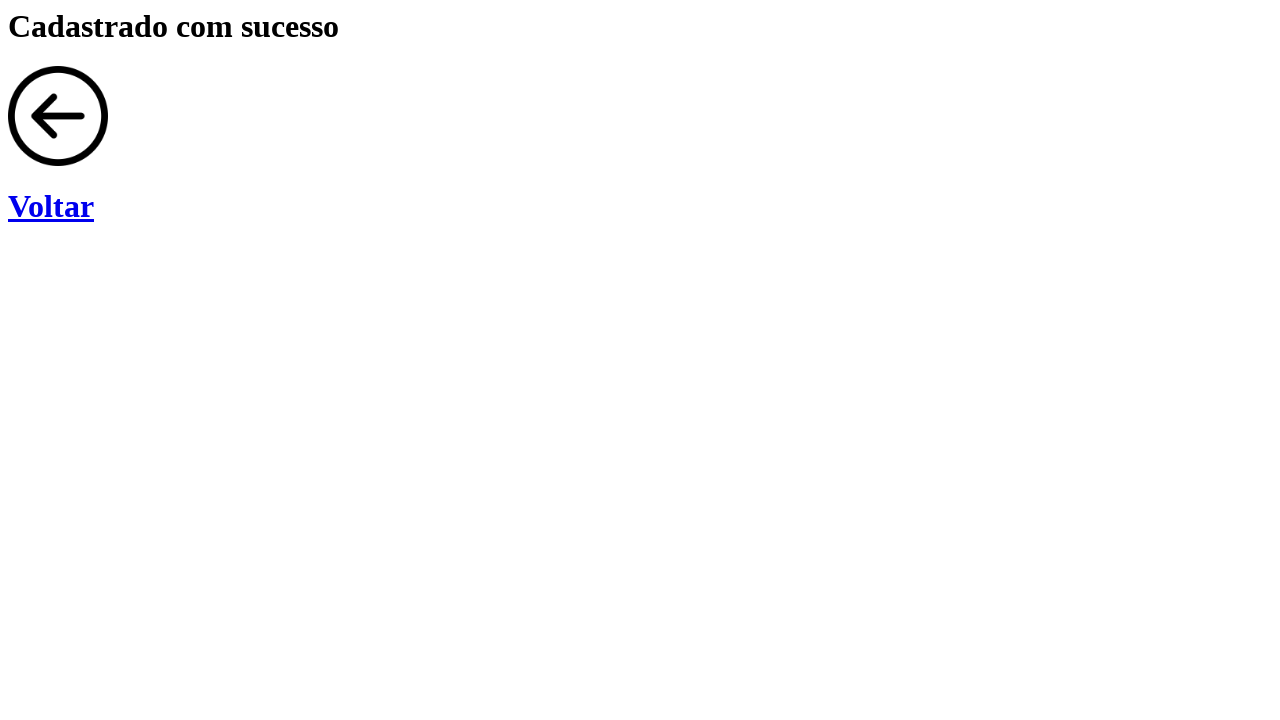

Clicked heading to verify form submission at (640, 206) on h1:nth-child(2)
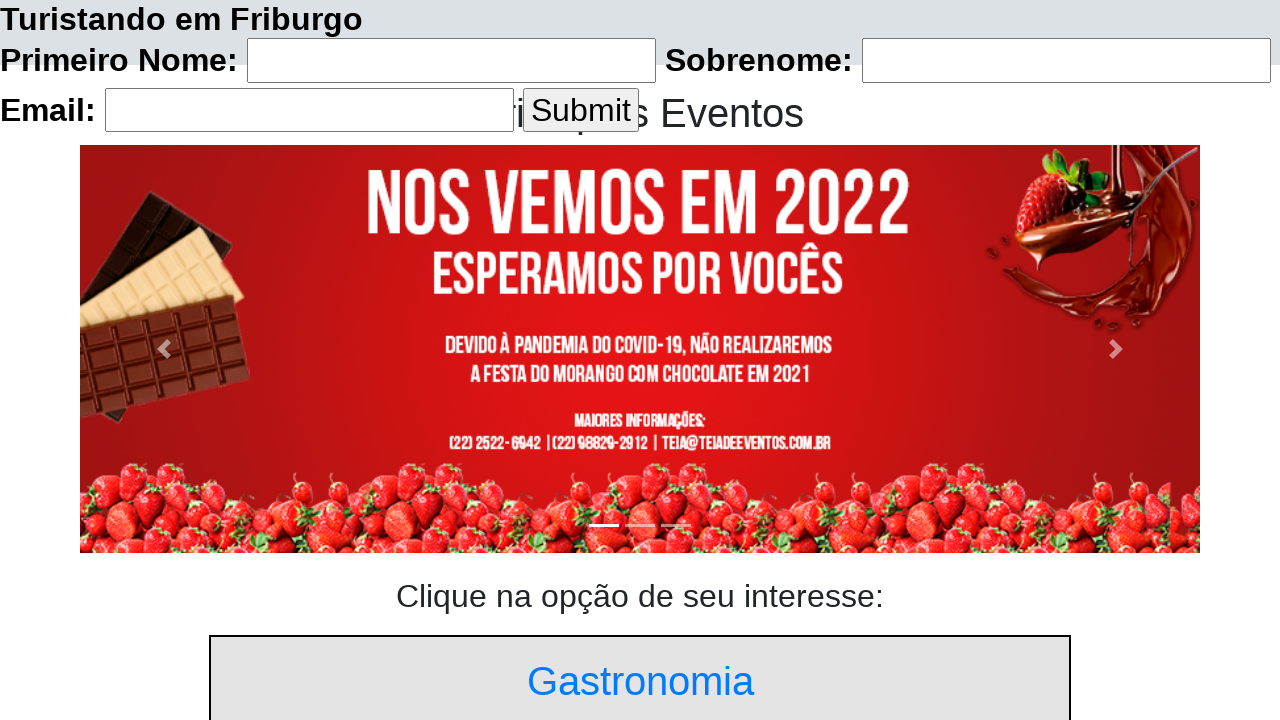

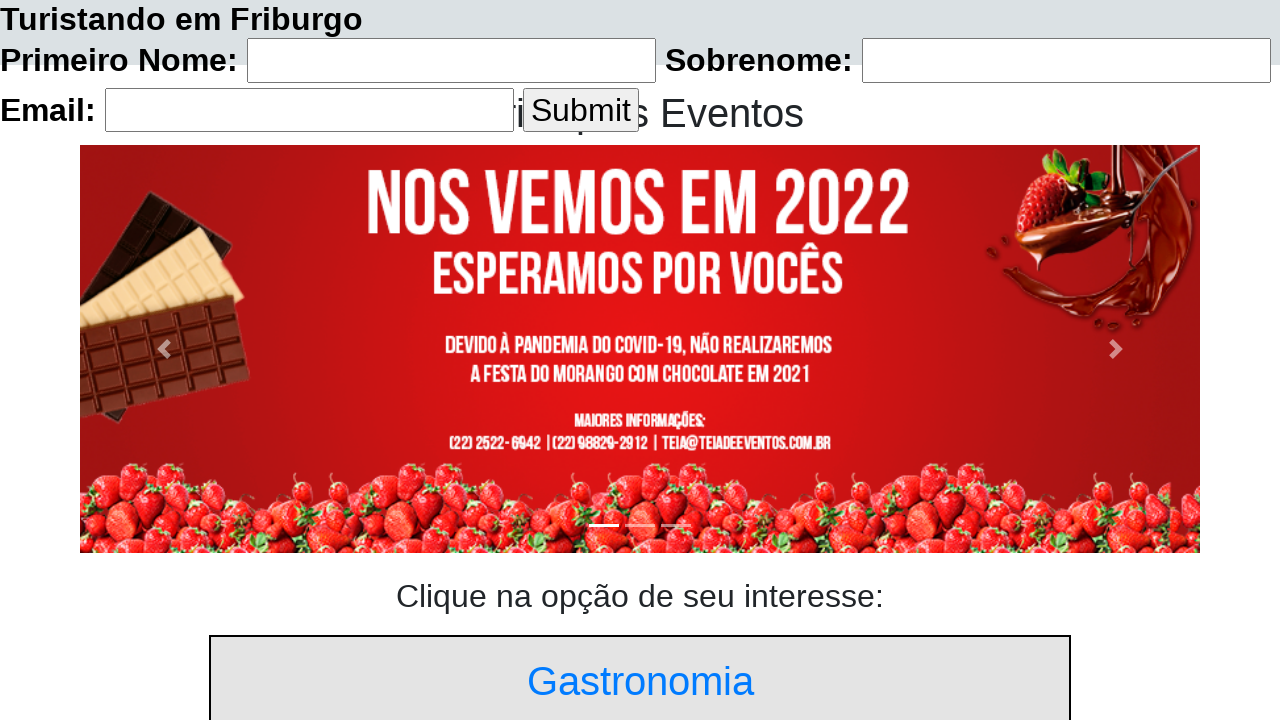